Navigates to TechPro Education website and verifies the page loads successfully. This is a basic browser setup and navigation test demonstrating window management.

Starting URL: https://techproeducation.com

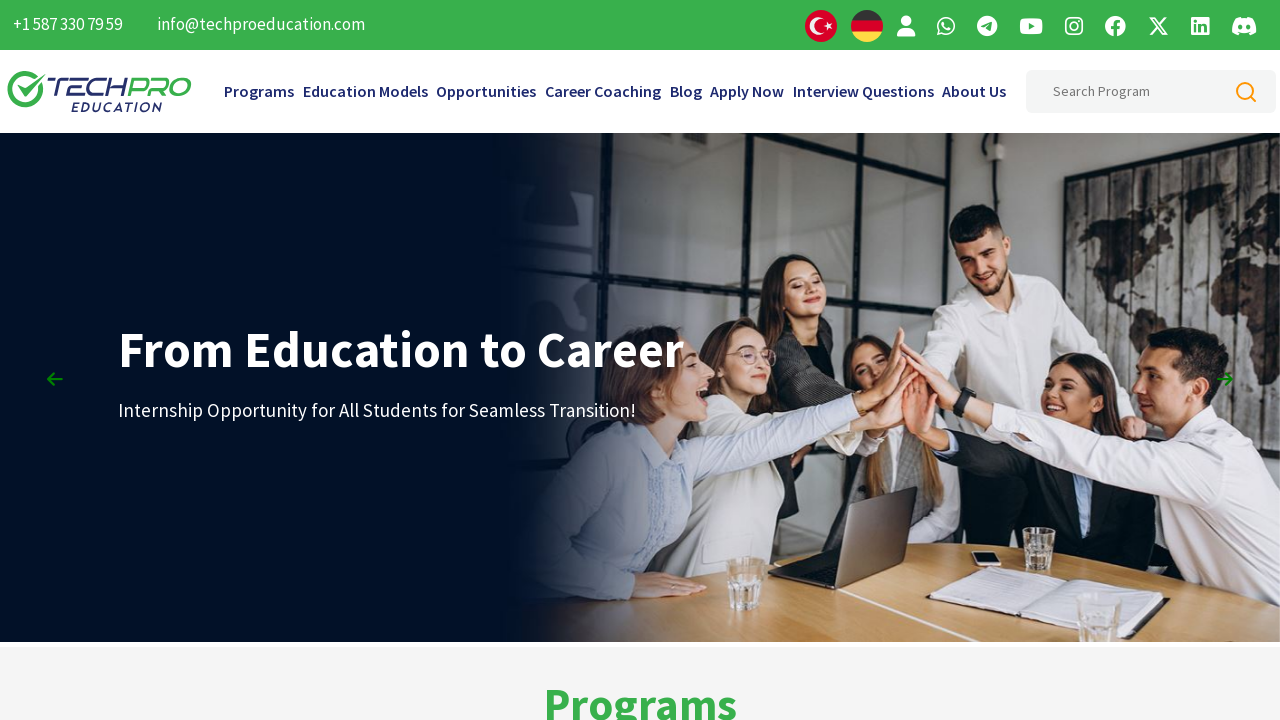

Set browser viewport to 1920x1080 (maximized window)
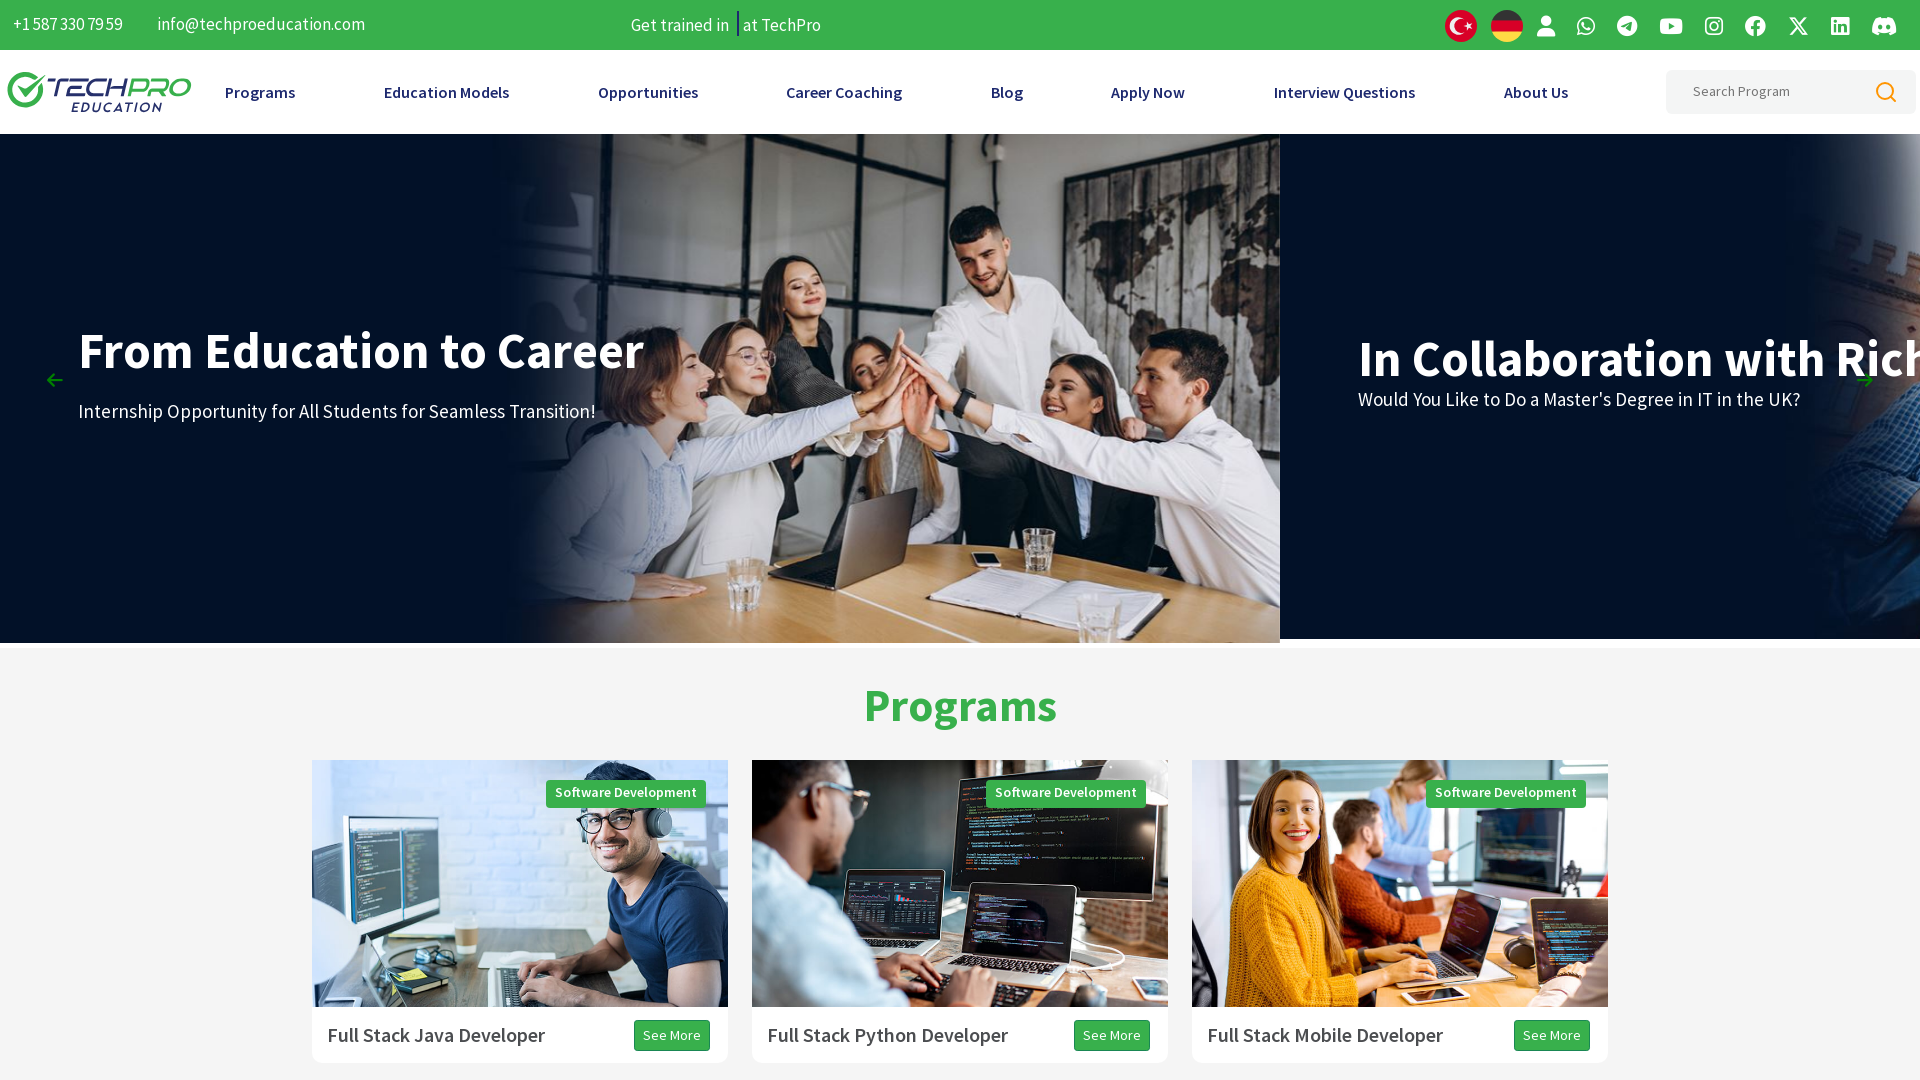

TechPro Education website page loaded successfully (domcontentloaded state)
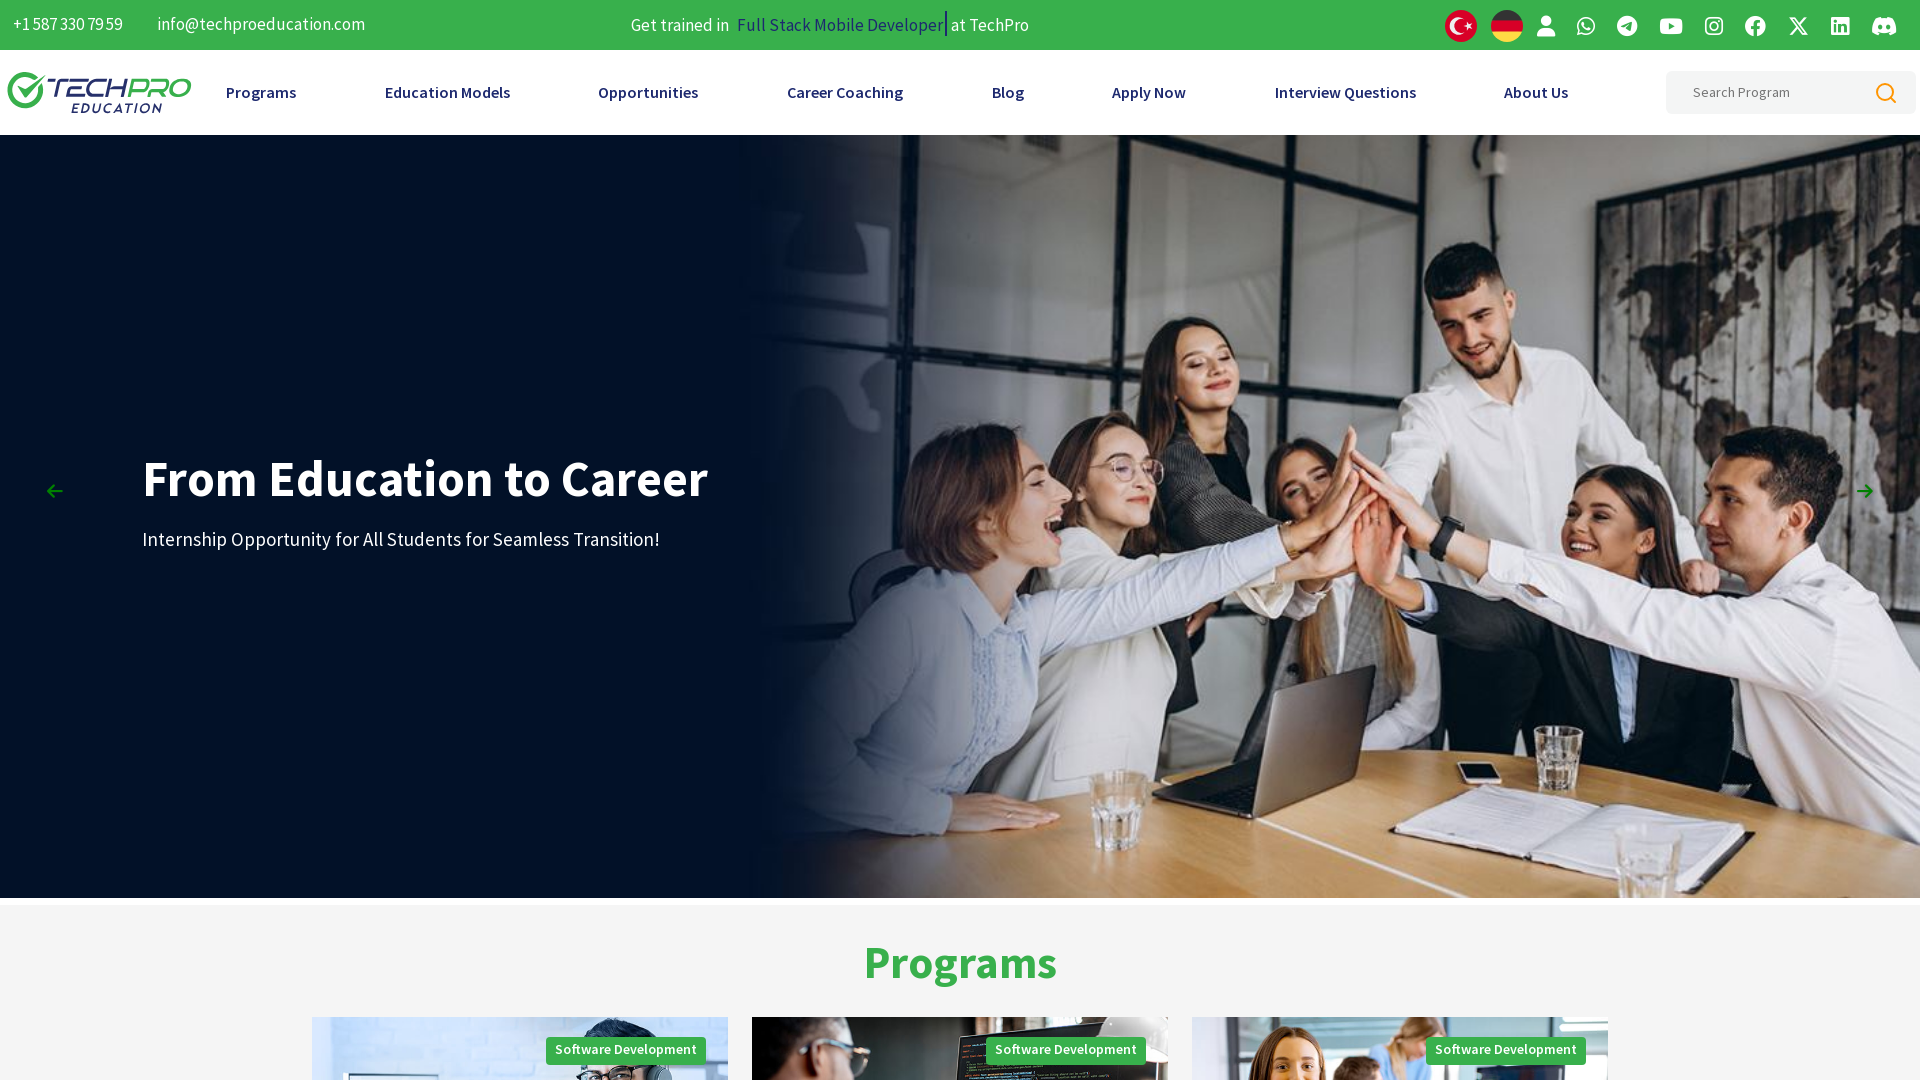

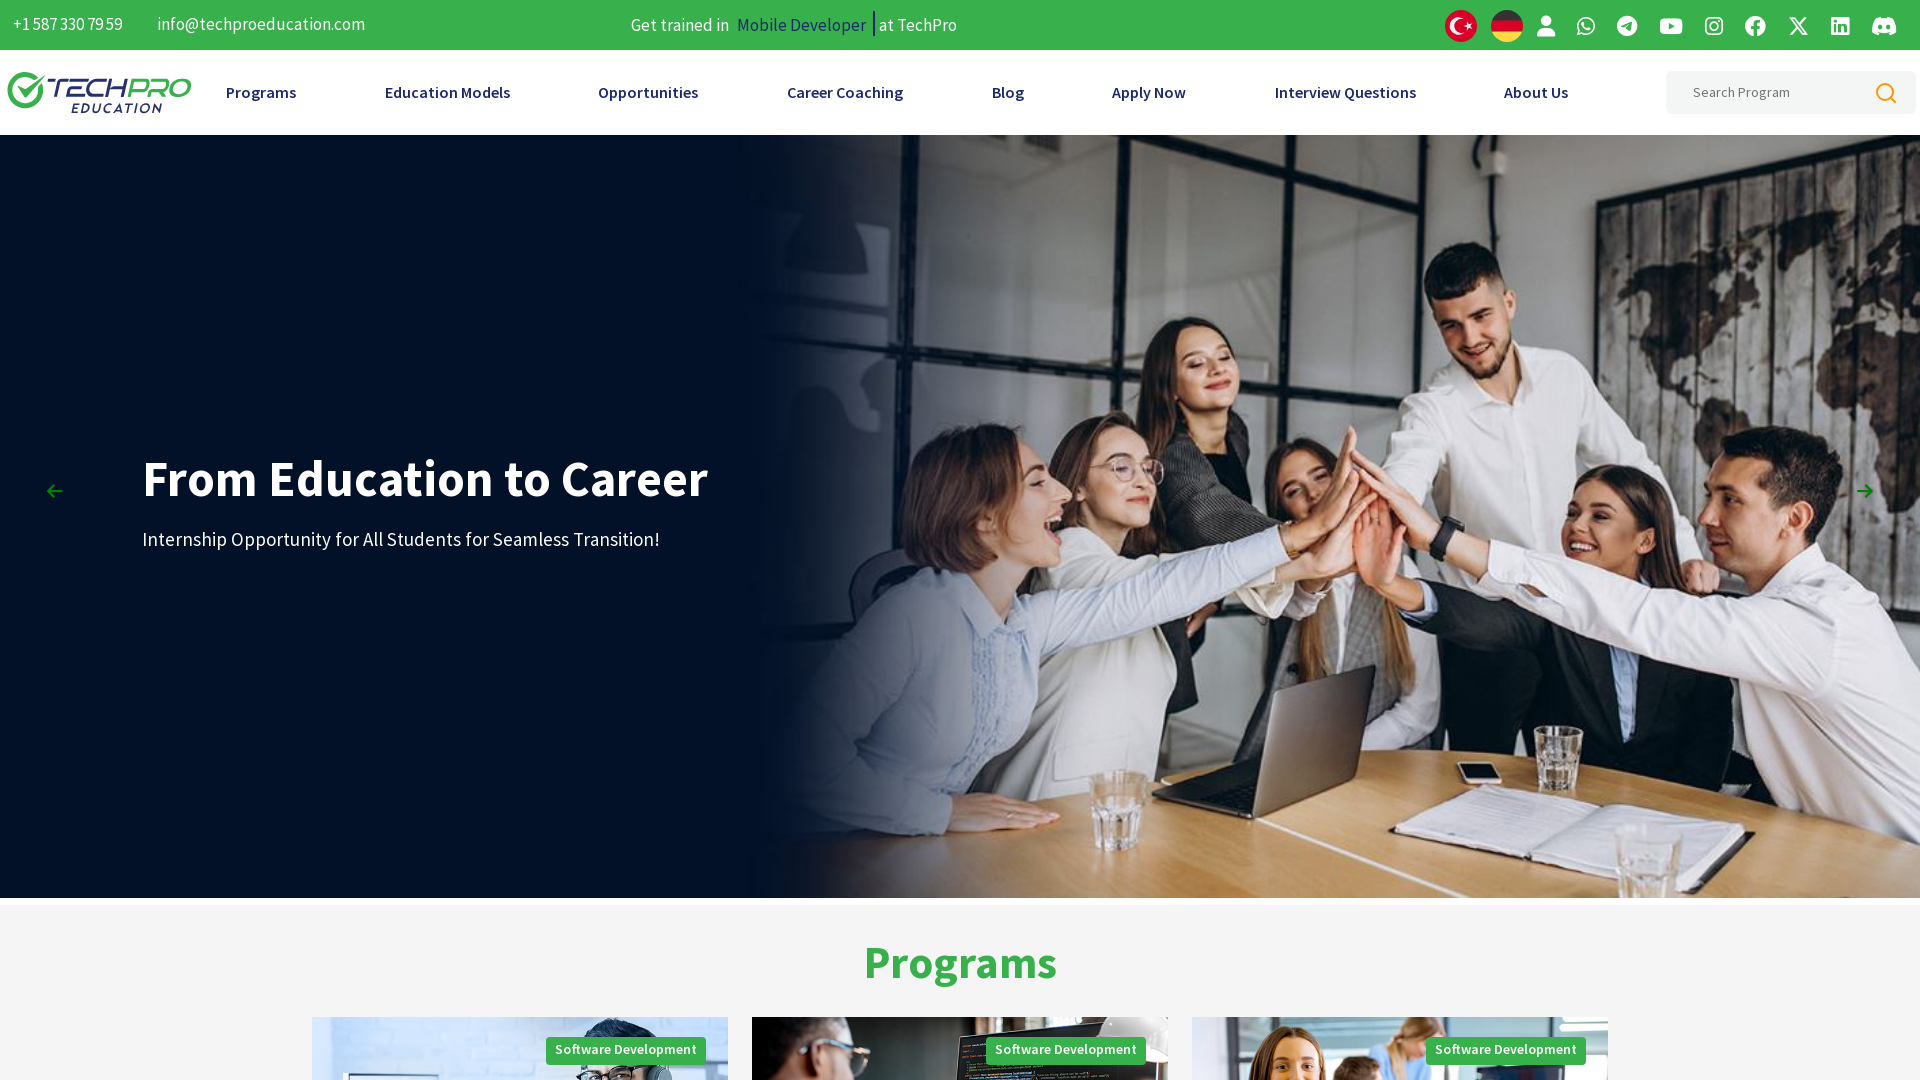